Tests right-click context menu interaction by opening the menu, selecting an option, and handling the resulting alert

Starting URL: https://swisnl.github.io/jQuery-contextMenu/demo.html

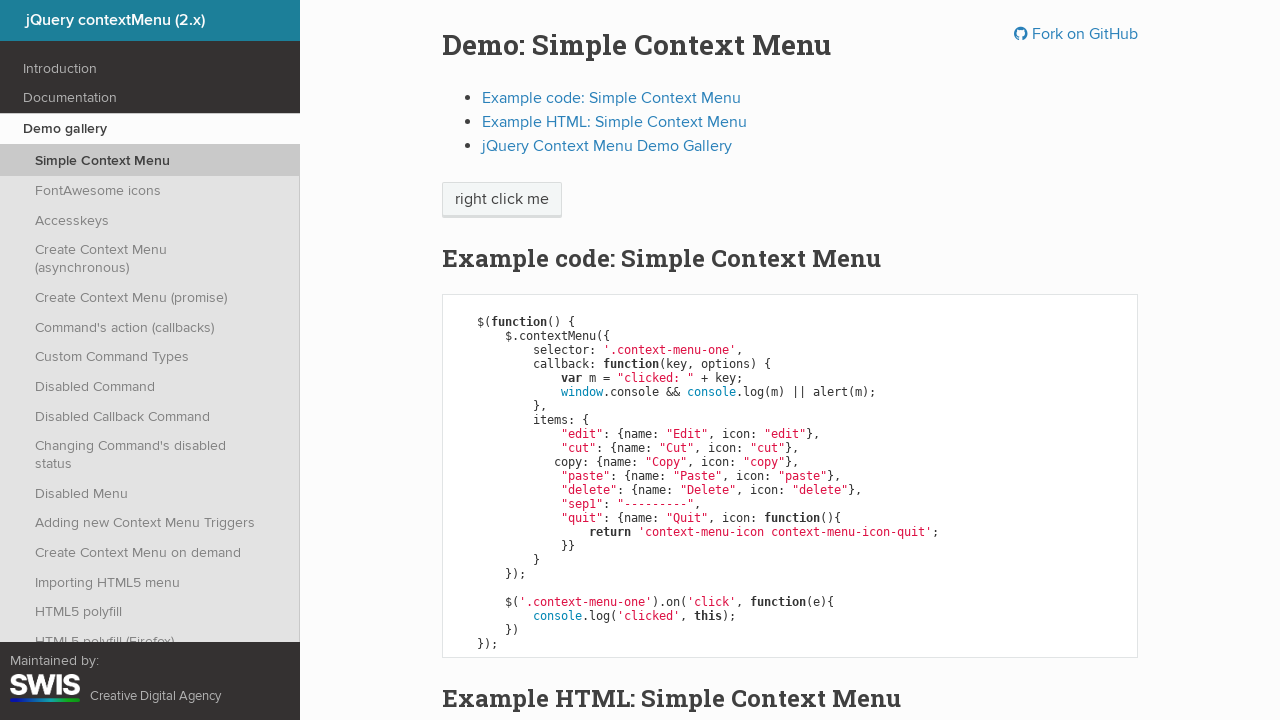

Set up dialog handler to dismiss alerts
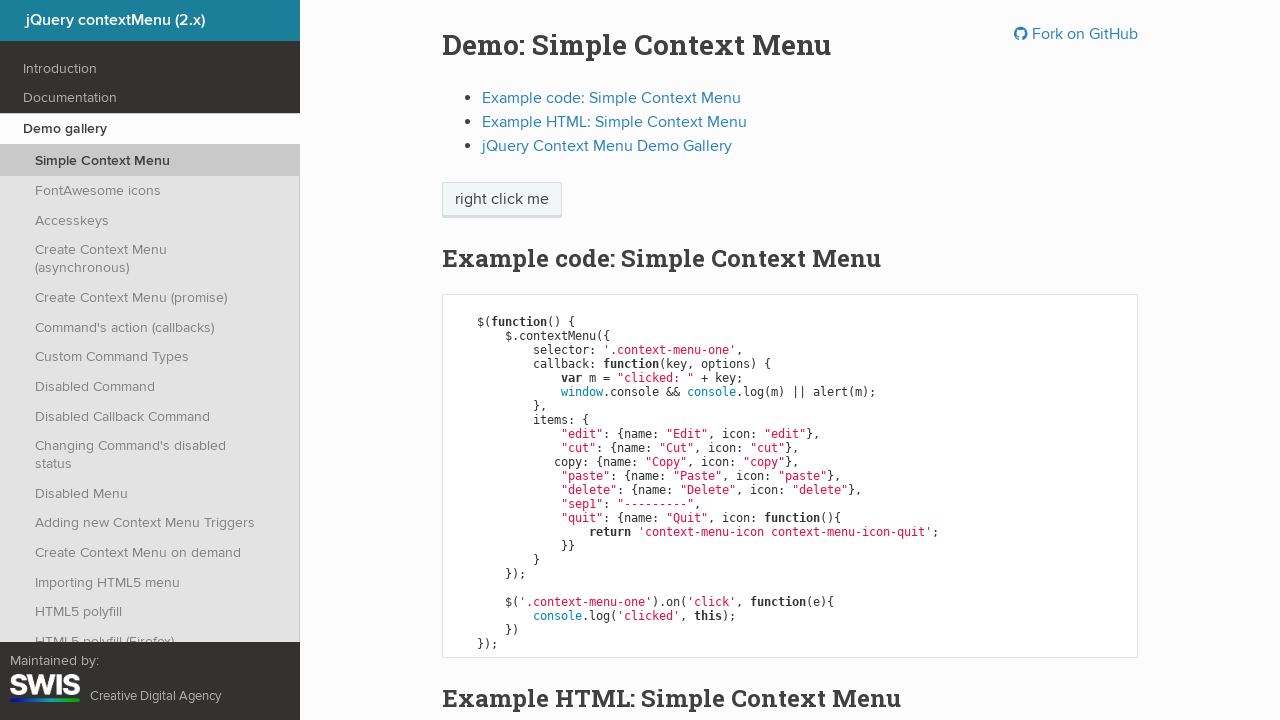

Right-clicked on element to open context menu at (502, 200) on xpath=/html/body/div/section/div/div/div/p/span
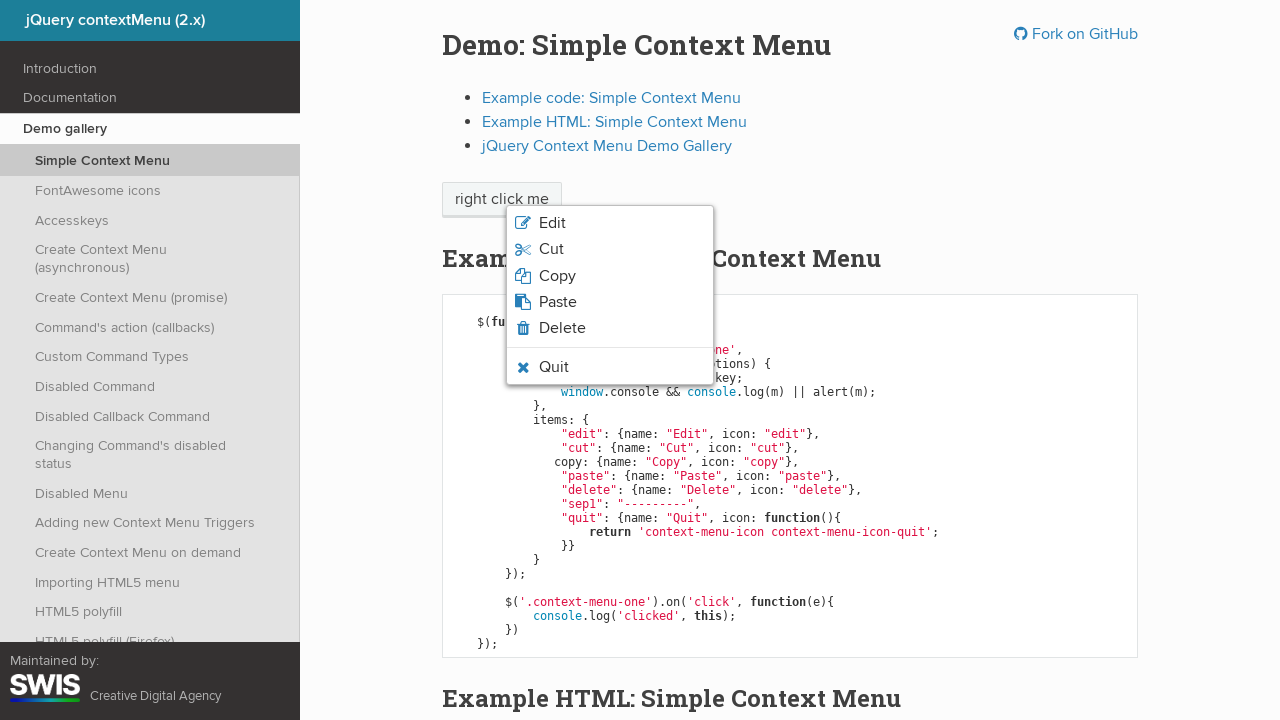

Clicked on third context menu option at (557, 276) on xpath=/html/body/ul/li[3]/span
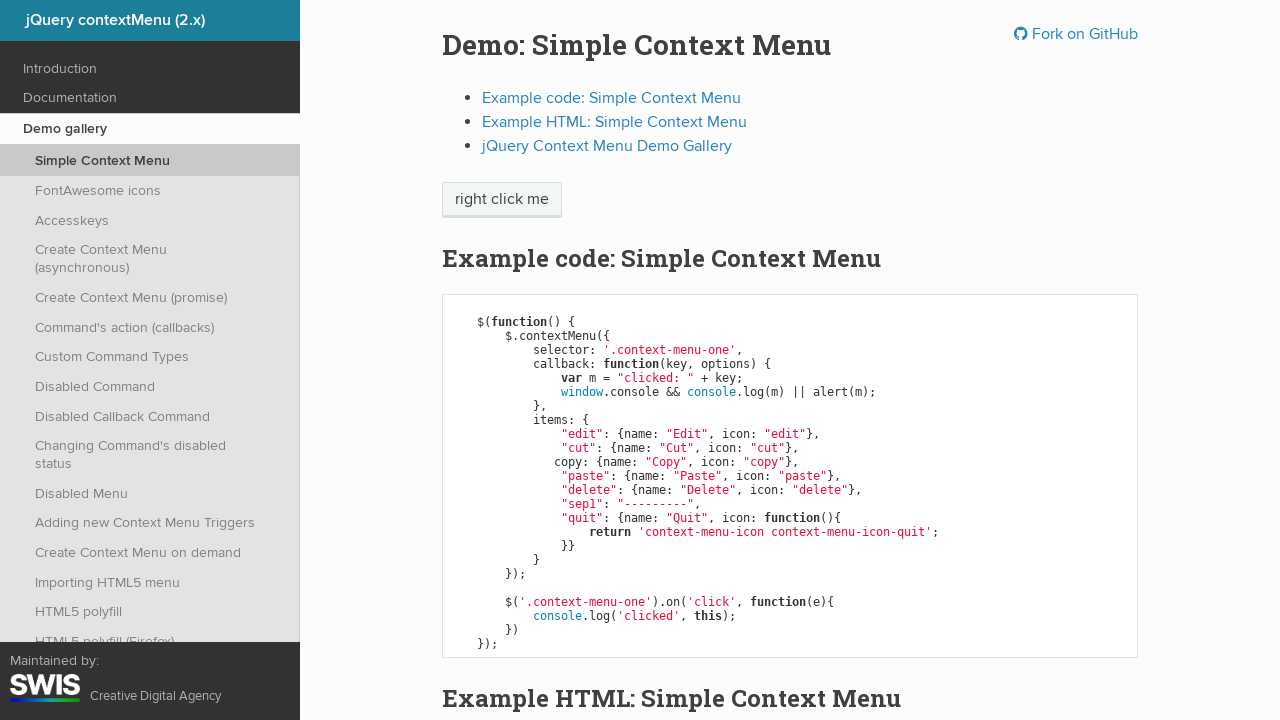

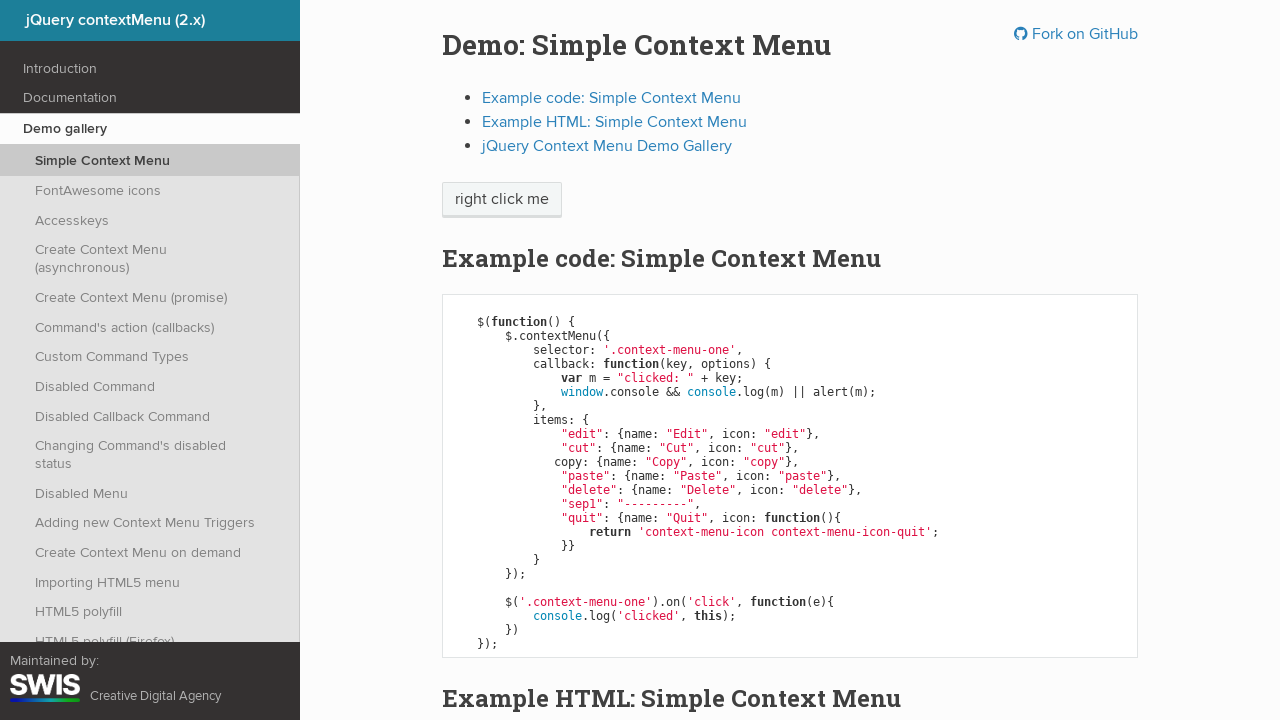